Tests web tables functionality by adding a new record with personal information (first name, last name, email, age, salary, department), then deleting a record from the table.

Starting URL: https://demoqa.com/webtables

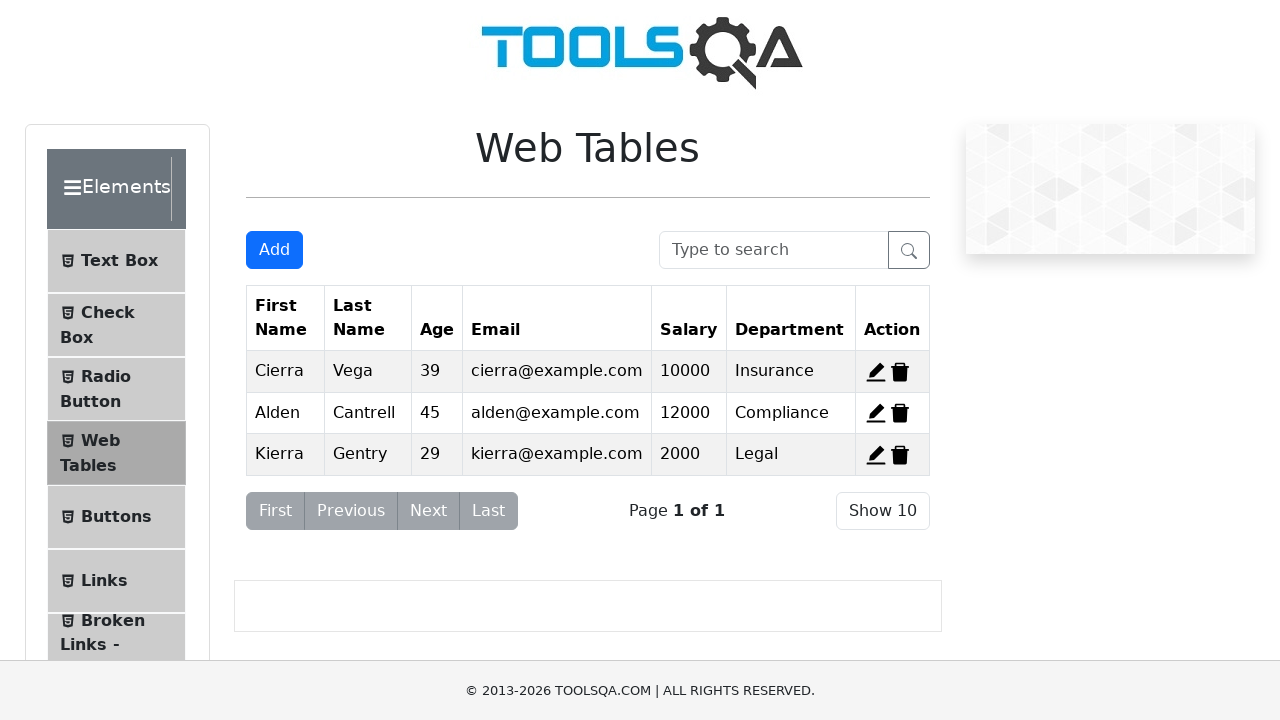

Clicked Add button to open registration form at (274, 250) on #addNewRecordButton
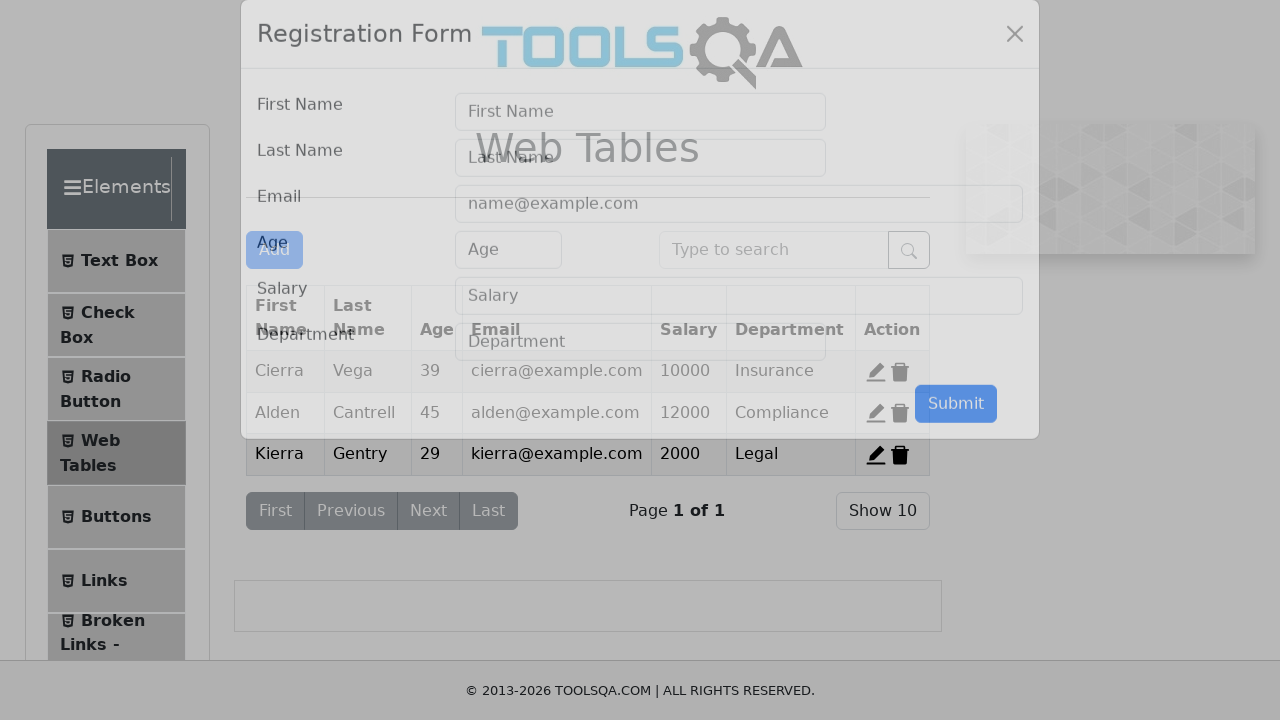

Filled first name field with 'Claudiu' on input#firstName
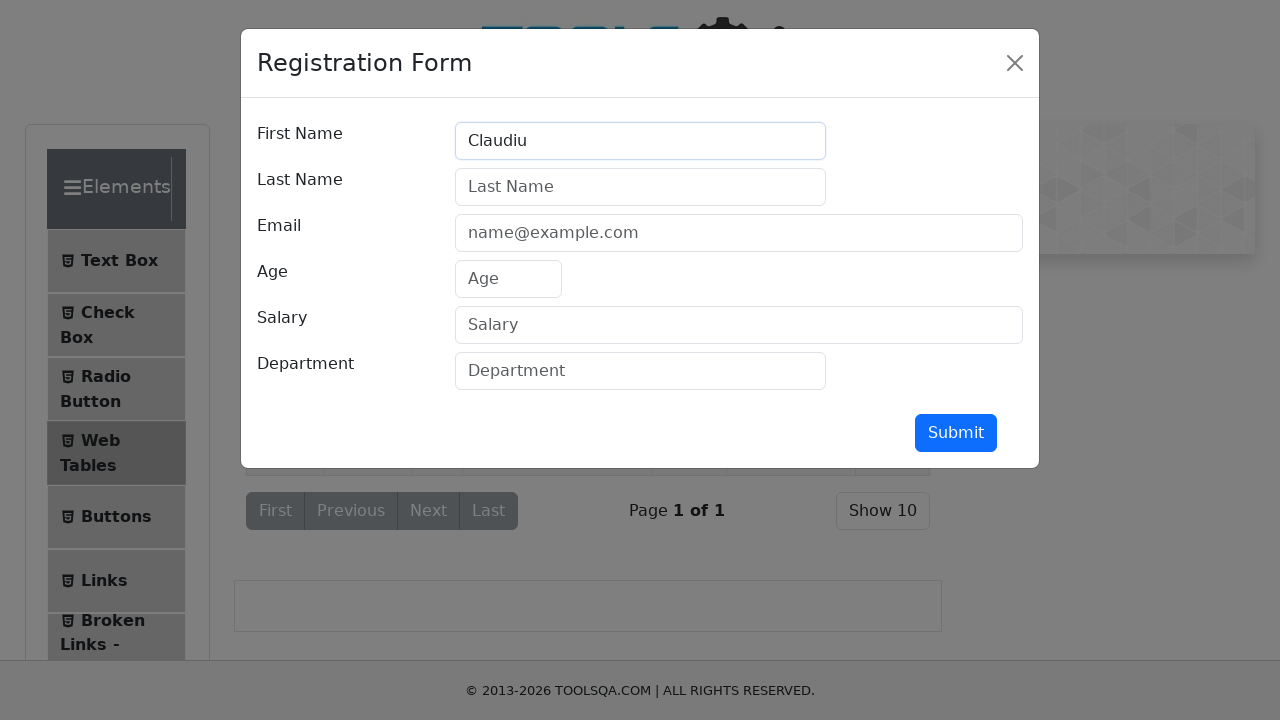

Filled last name field with 'Necula' on input#lastName
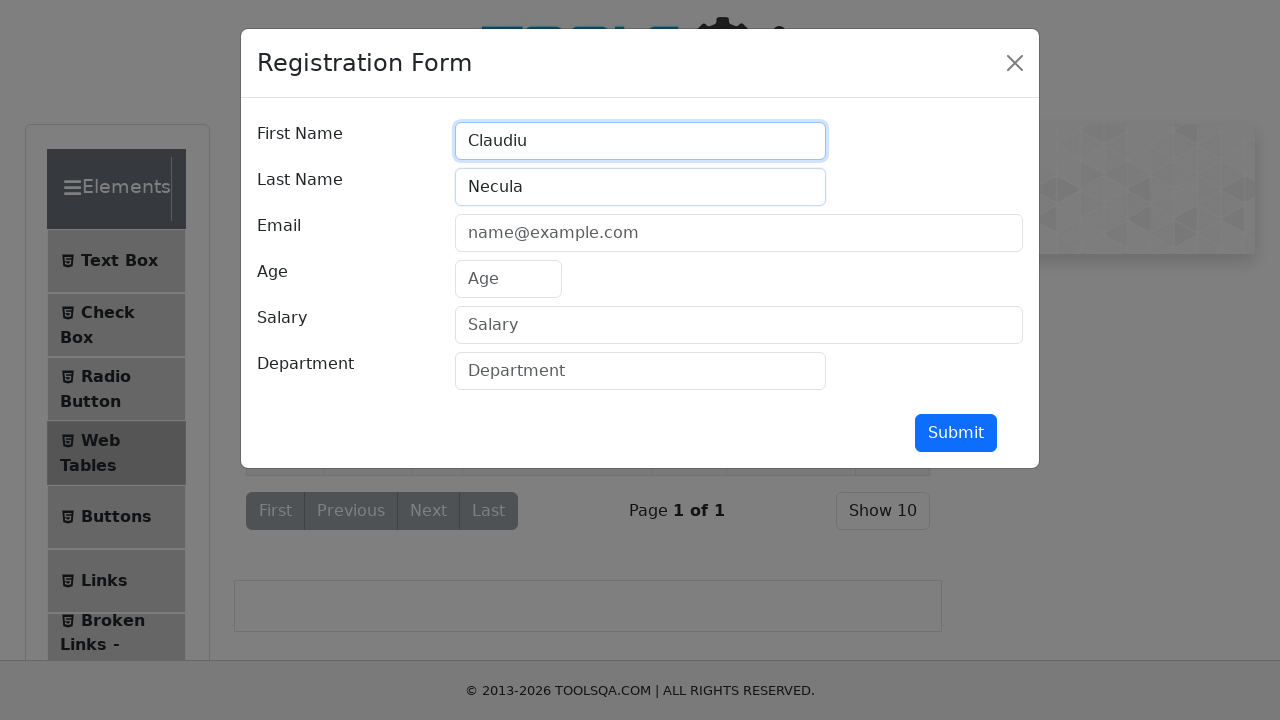

Filled email field with 'neculaclaudiu21@gmail.com' on input#userEmail
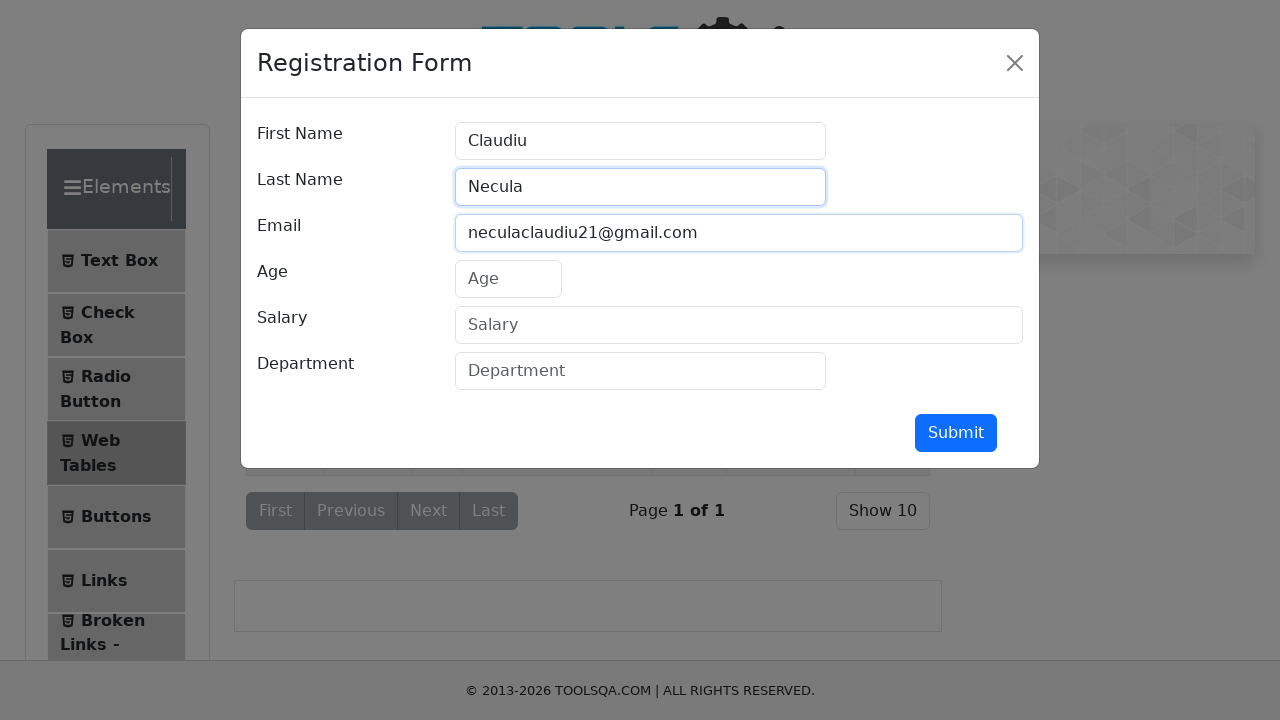

Filled age field with '23' on input#age
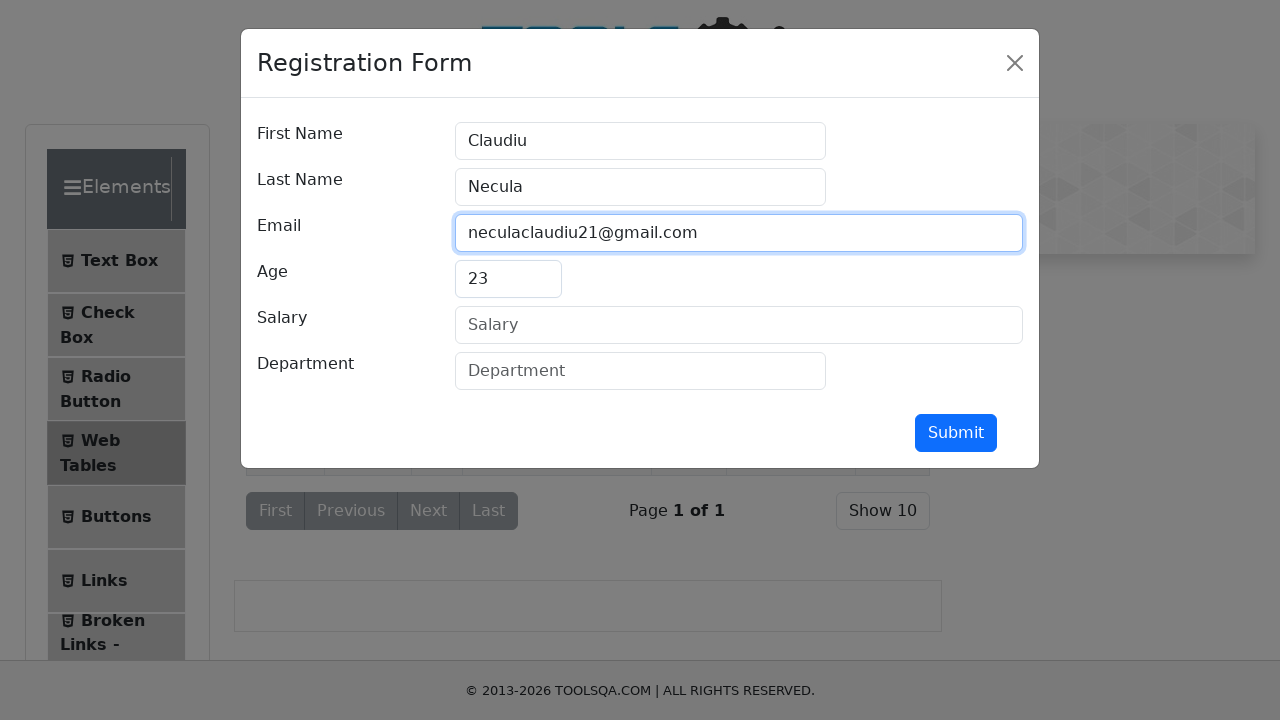

Filled salary field with '2000' on input#salary
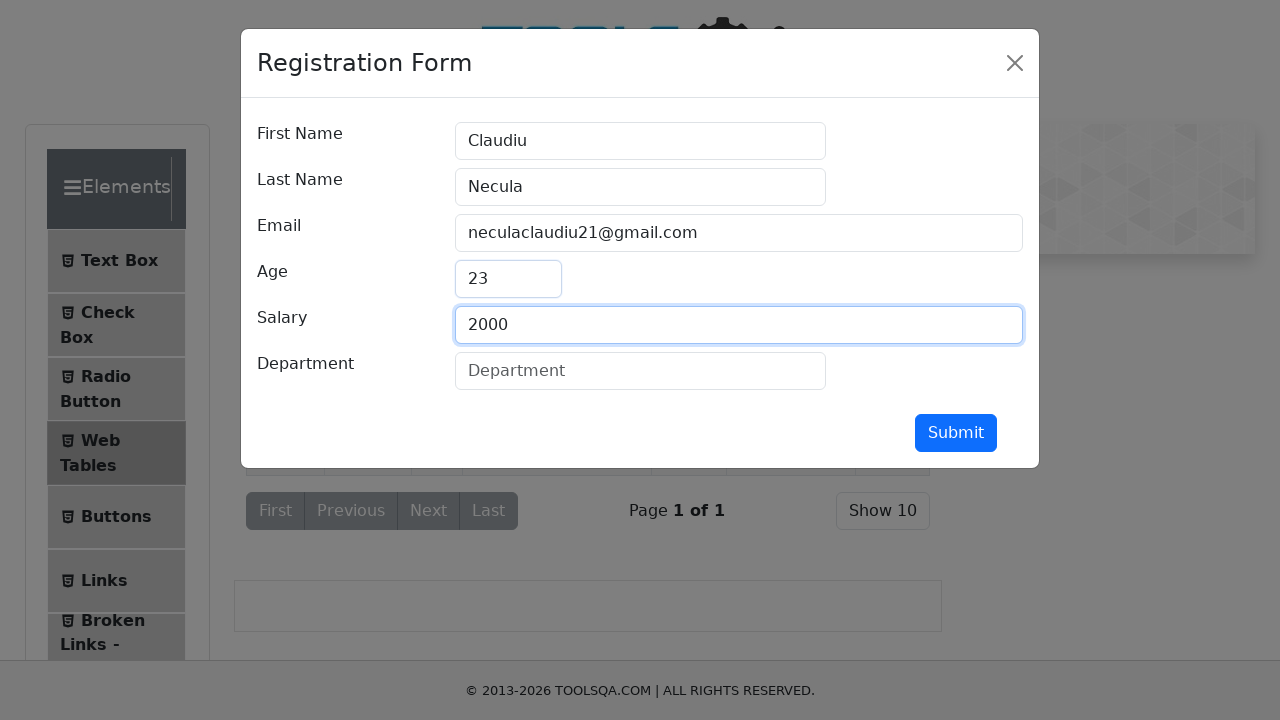

Filled department field with 'undeva in lume' on input#department
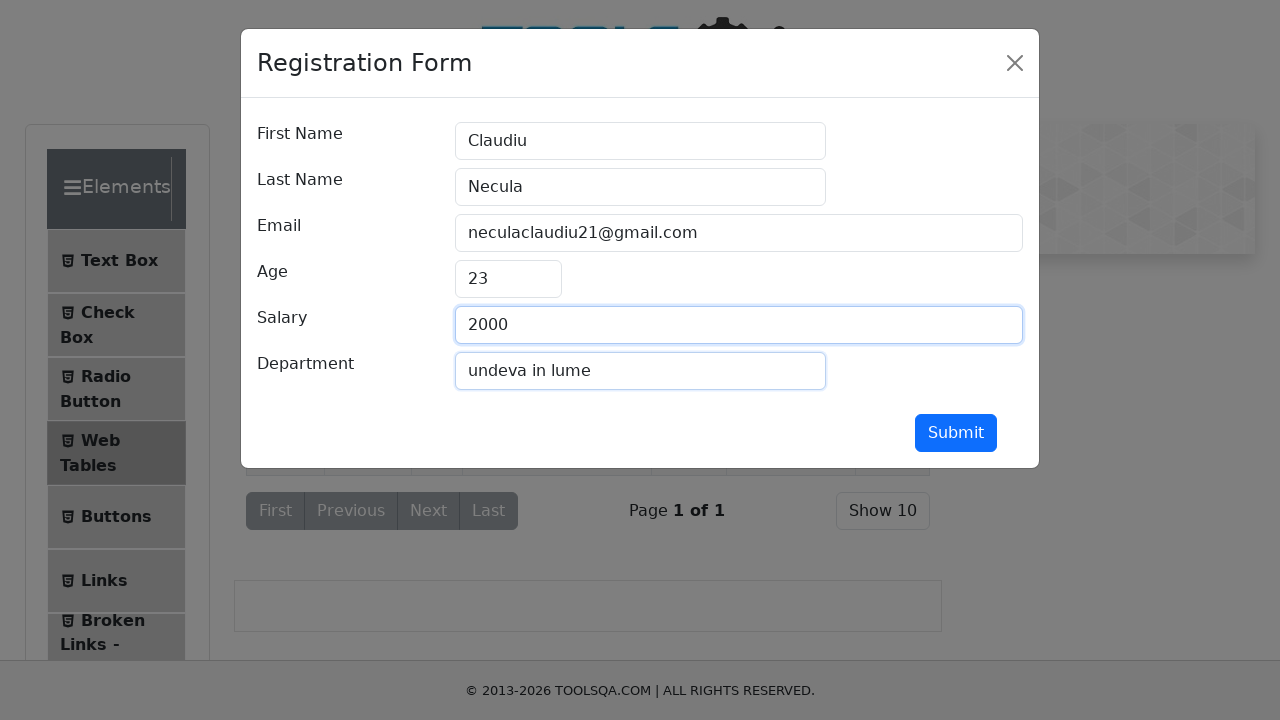

Clicked submit button to add new record at (956, 433) on button#submit
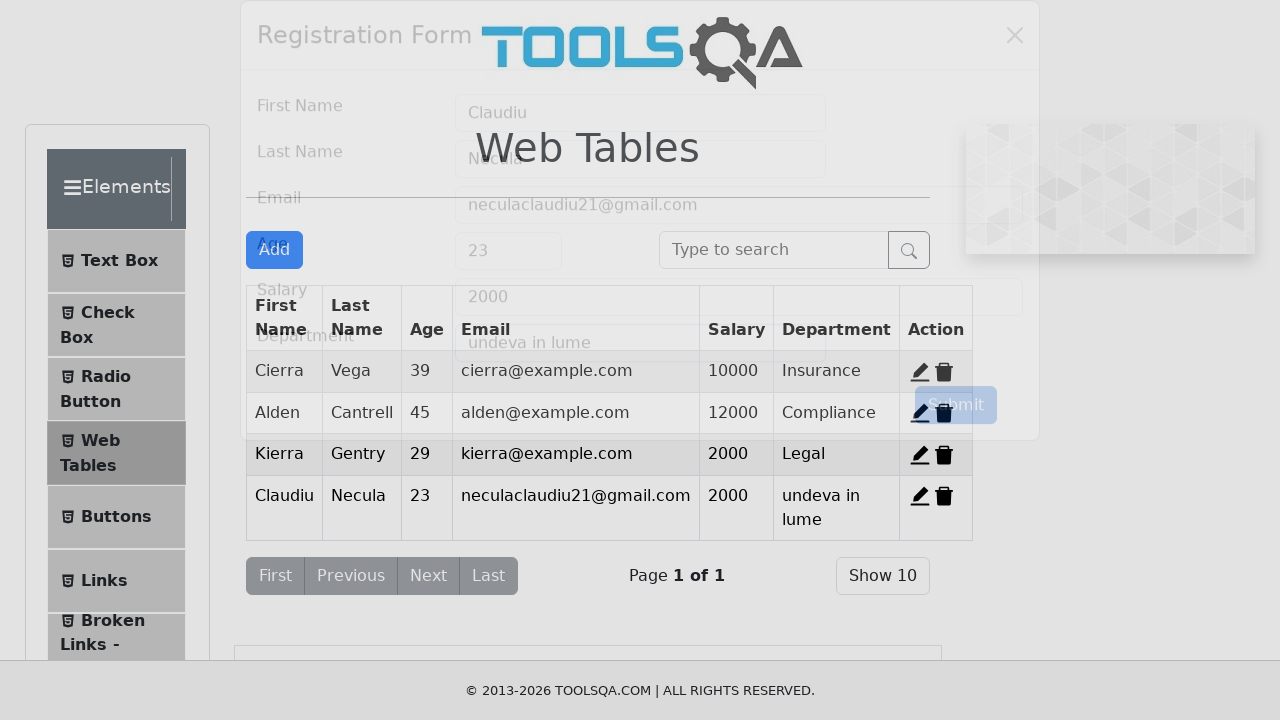

Clicked delete button for record 4 at (944, 496) on #delete-record-4
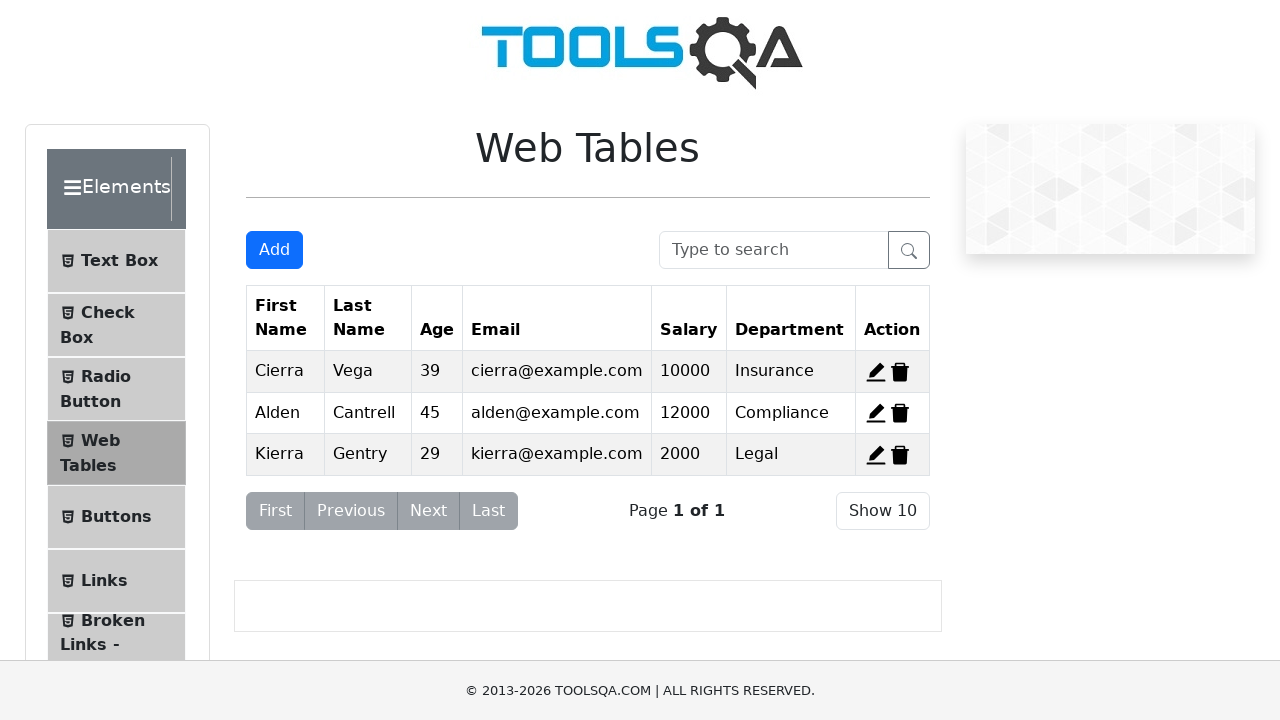

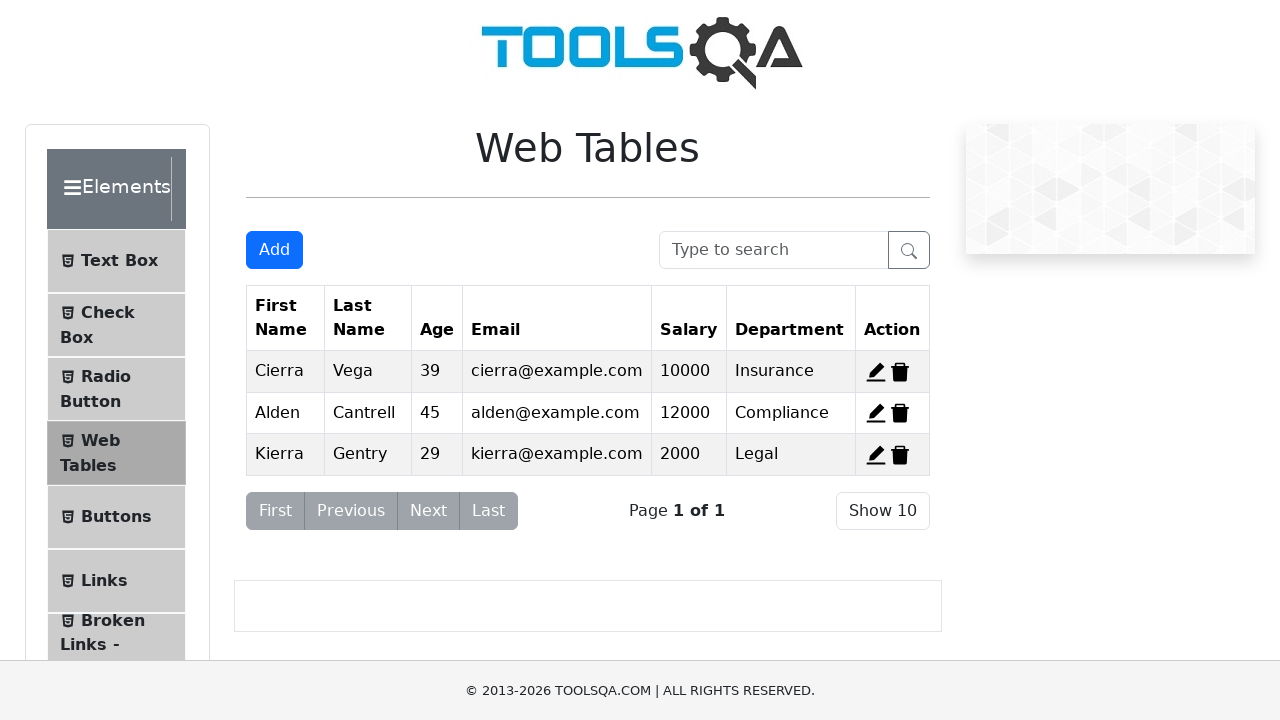